Tests single select dropdown functionality by selecting a value and verifying the selection

Starting URL: http://automationbykrishna.com

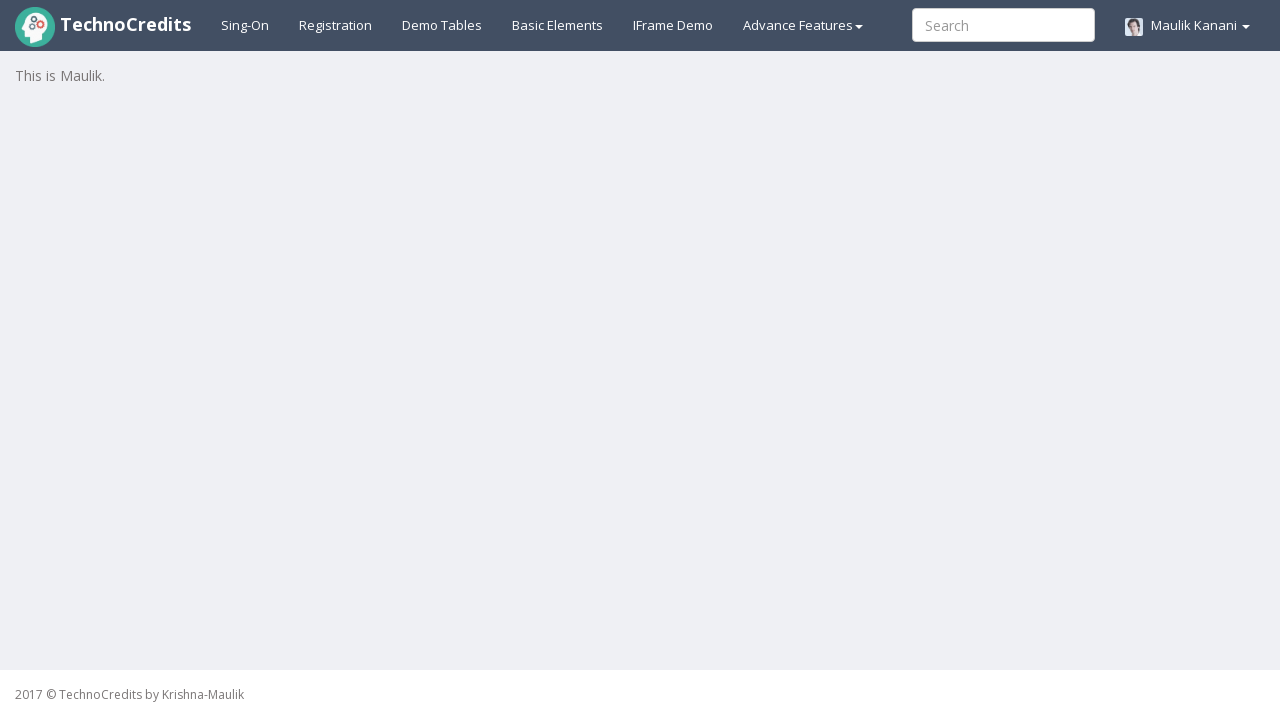

Clicked on Basic Elements tab at (558, 25) on xpath=//a[@id='basicelements']
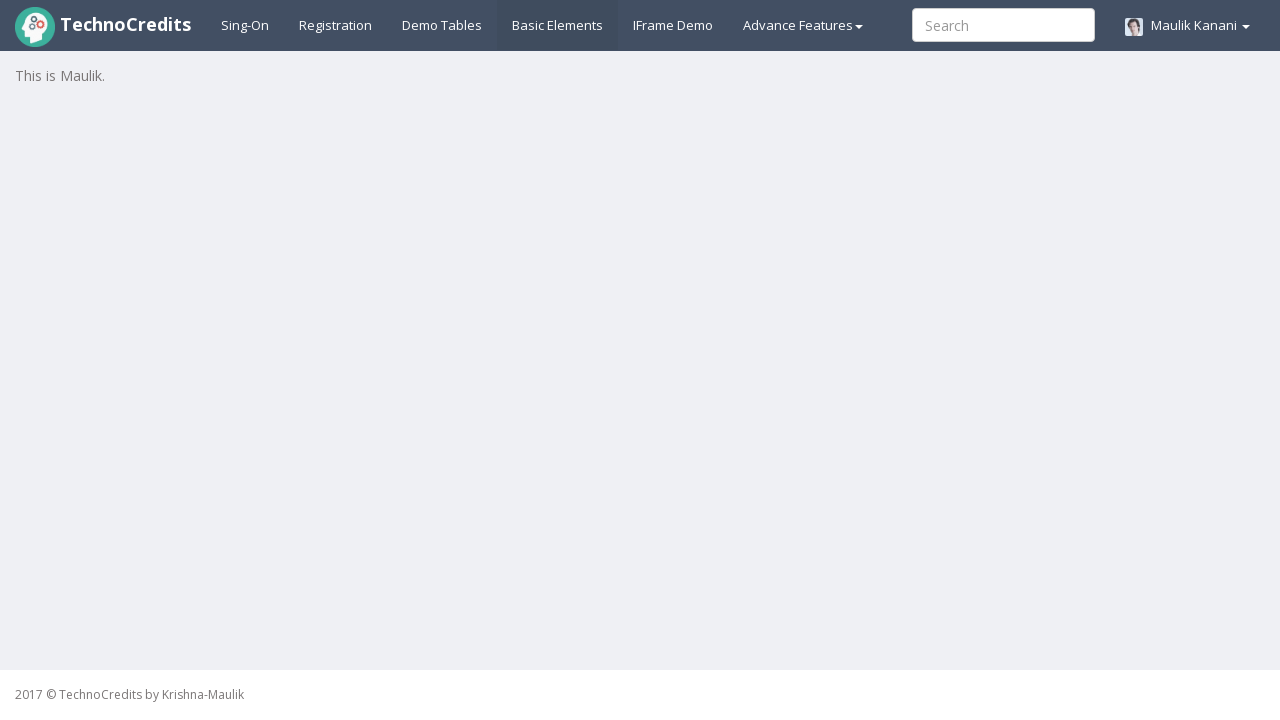

Waited 2000ms for form to load
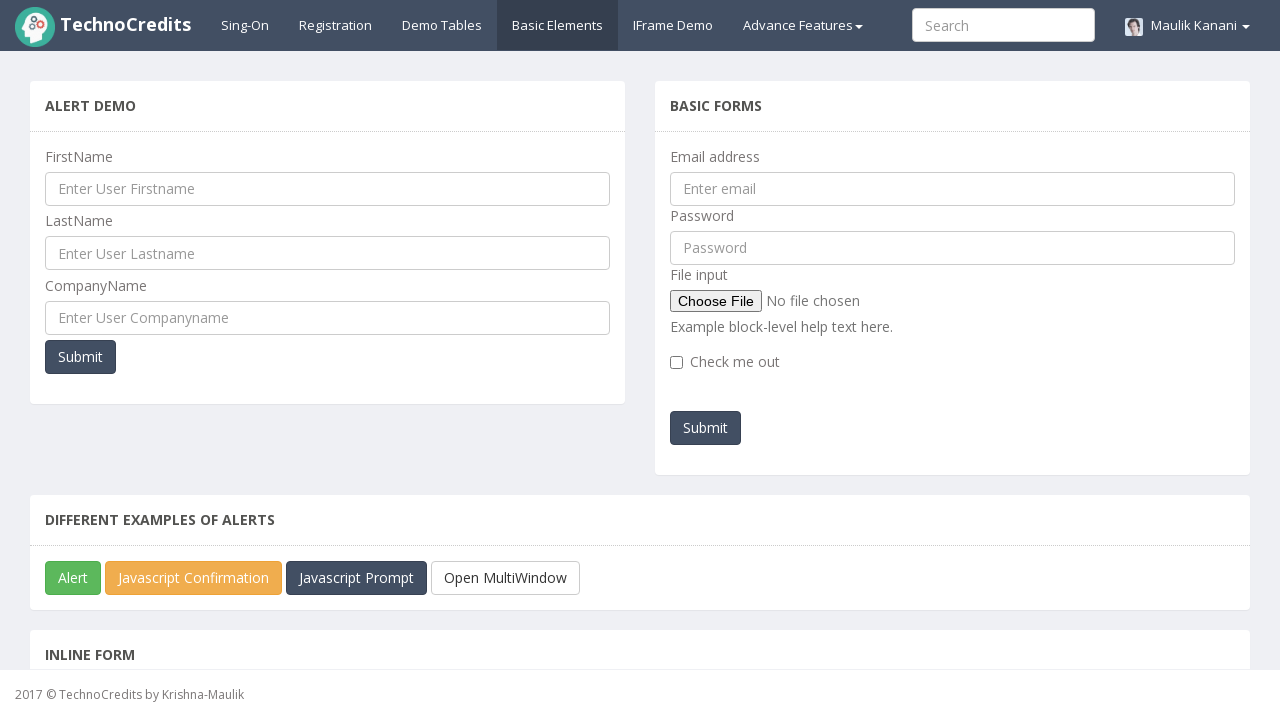

Scrolled to the Selects label
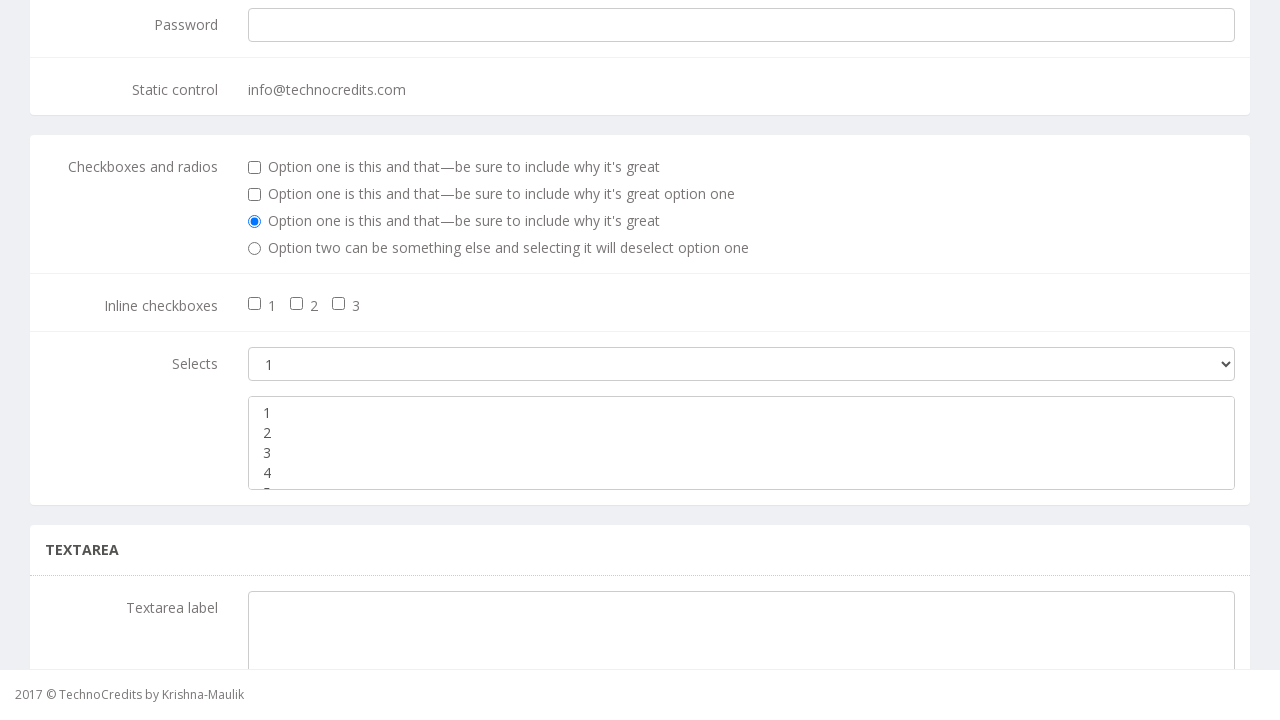

Selected value '3' from the dropdown on //div/select[@class='form-control m-bot15']
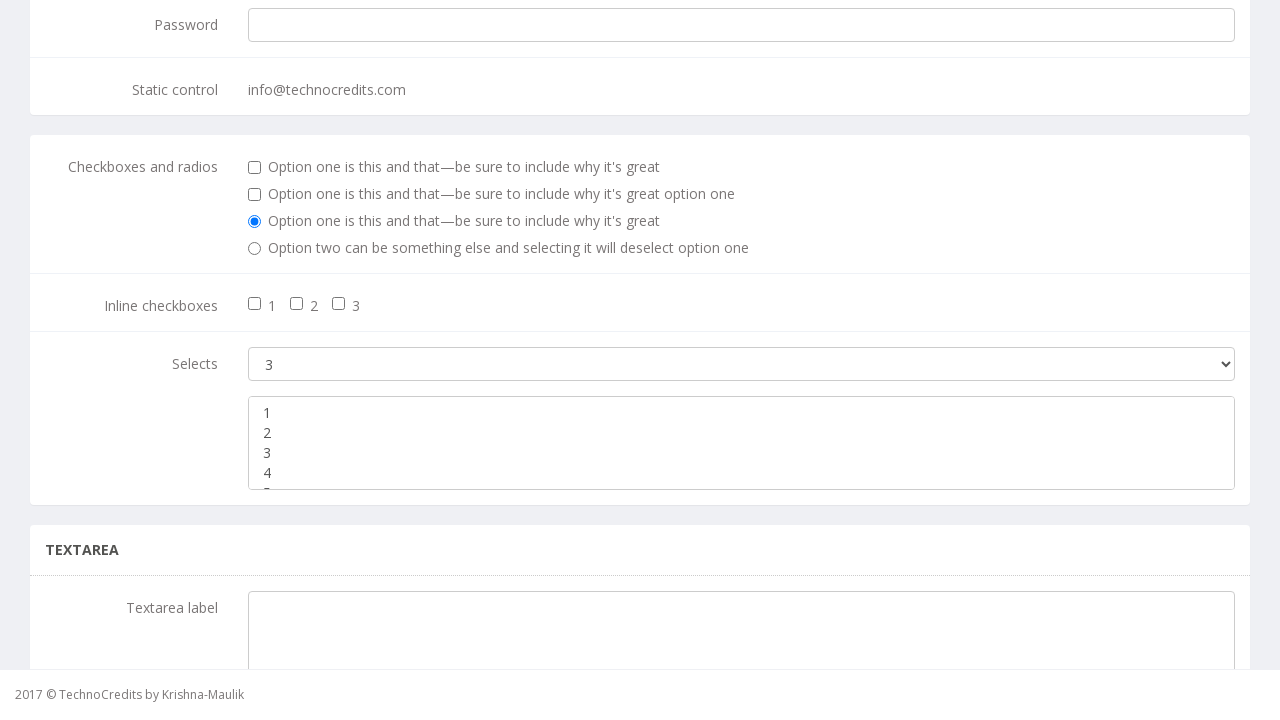

Retrieved selected value from dropdown
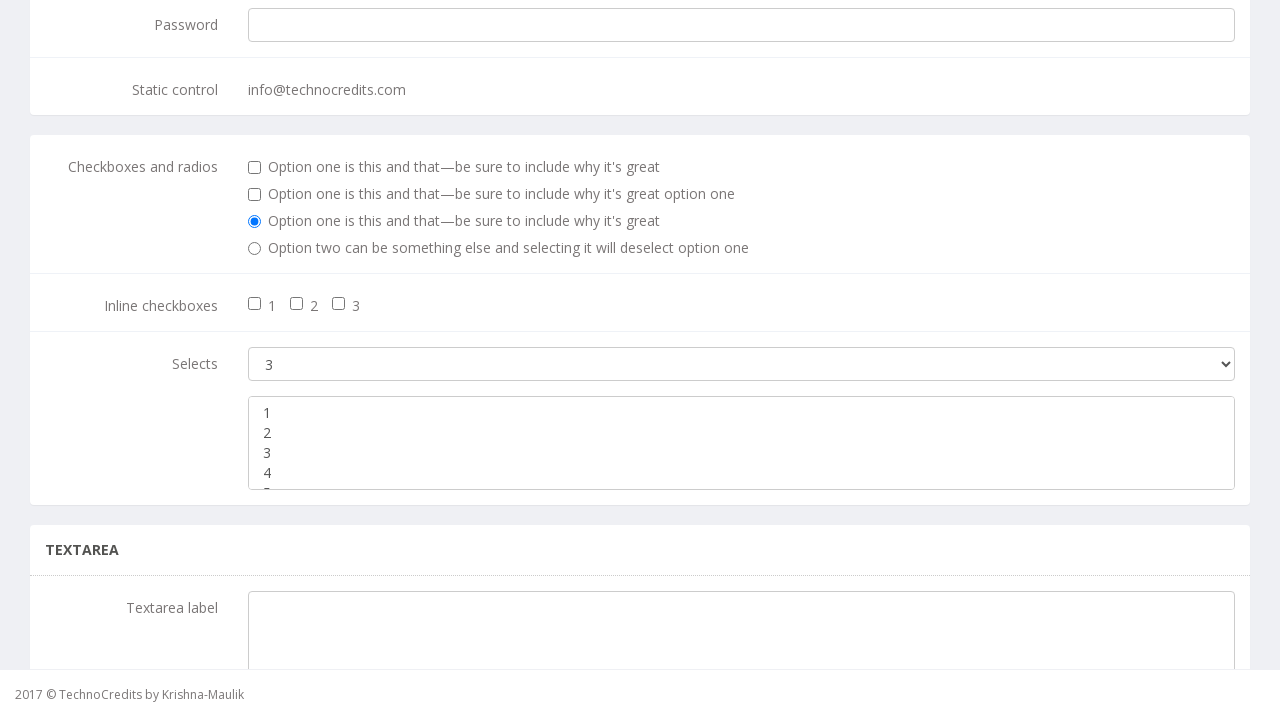

Verified that selected value is '3'
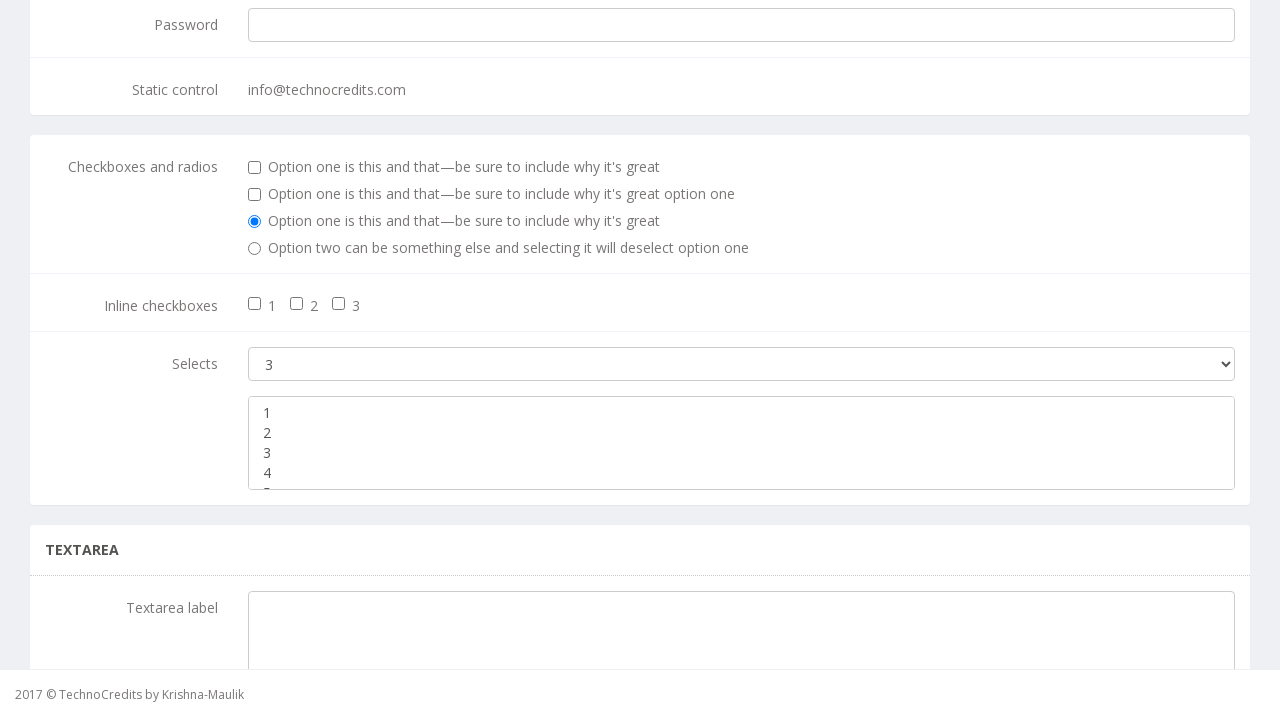

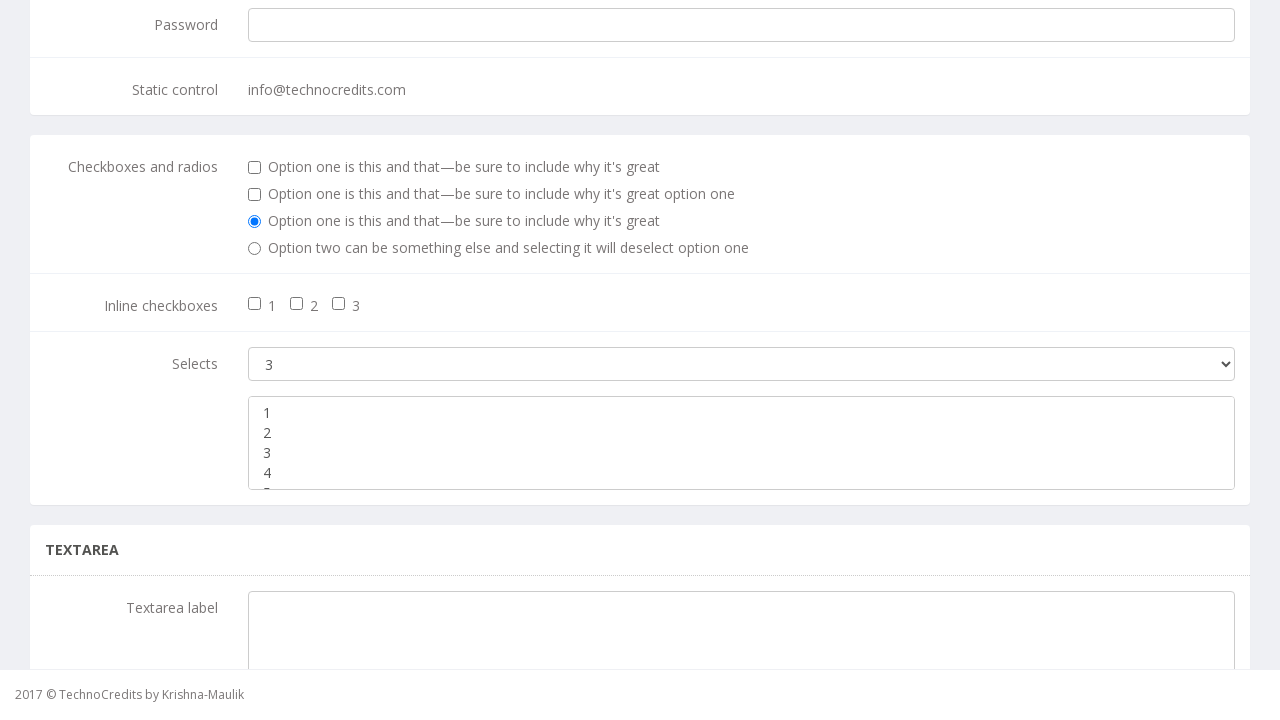